Tests interaction with a progress bar element on a demo QA site by using JavaScript to modify the progress bar's style attribute

Starting URL: https://demoqa.com/progress-bar

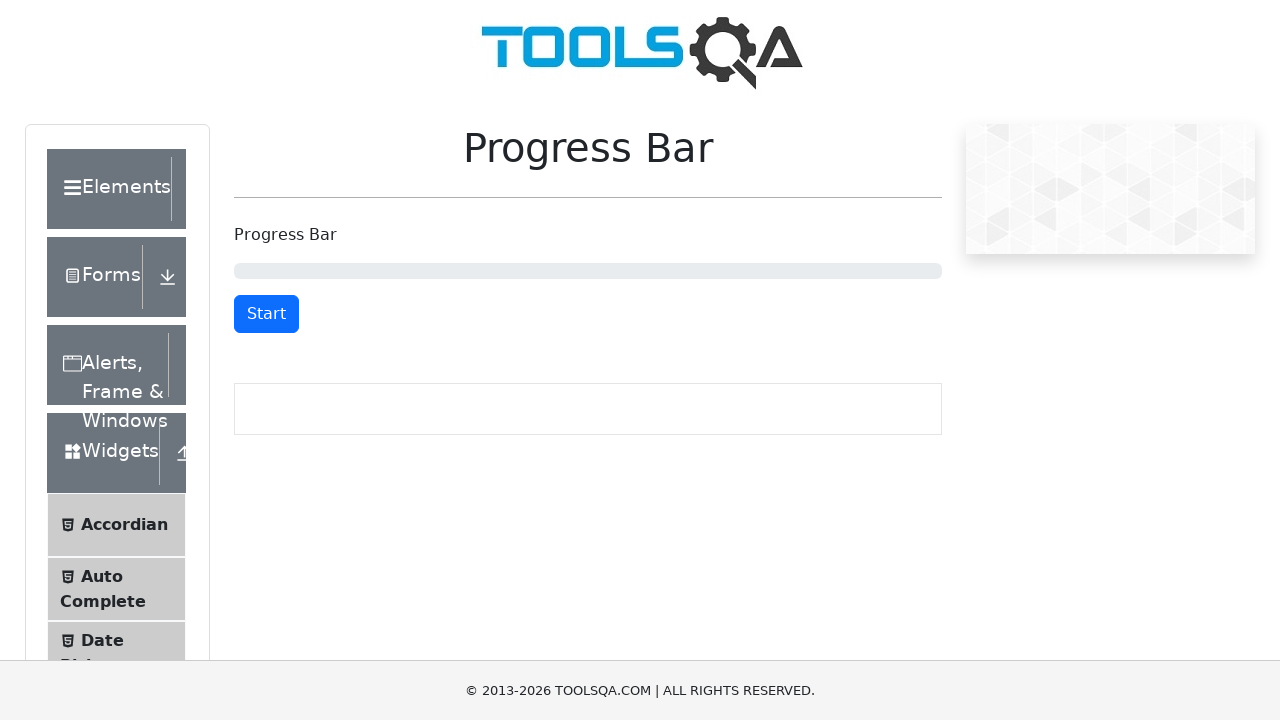

Navigated to progress bar demo page
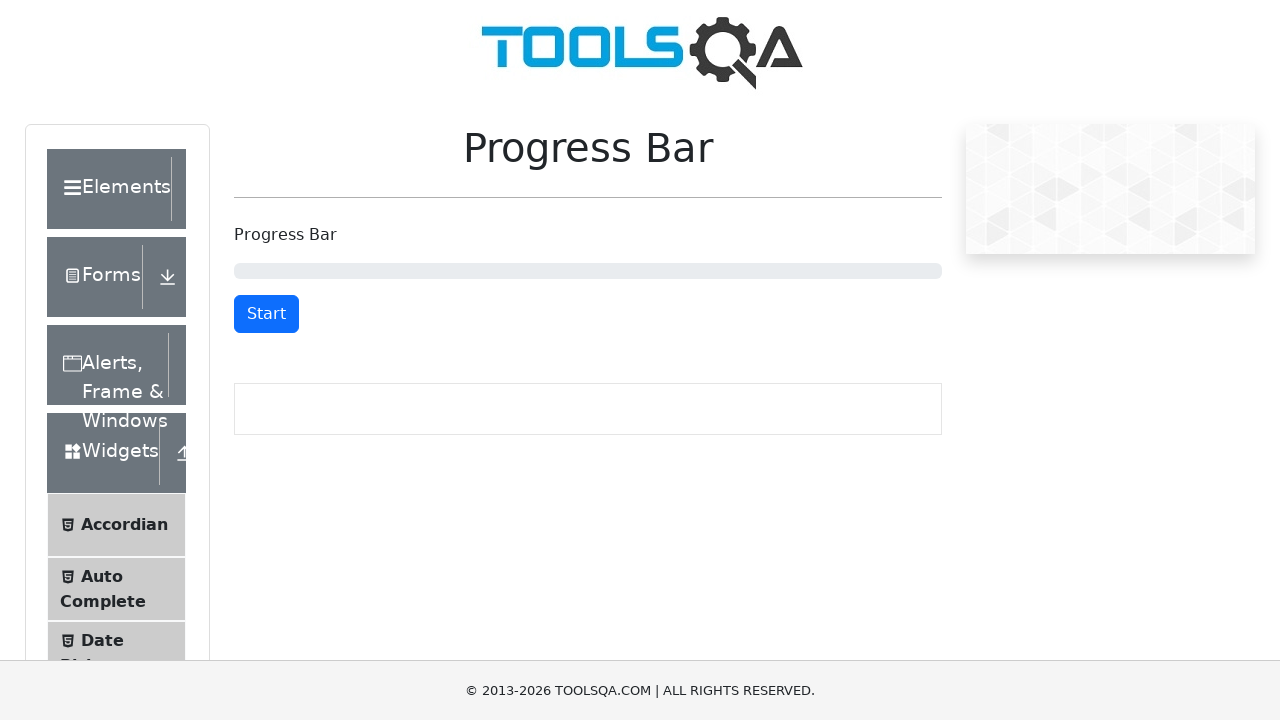

Executed JavaScript to modify progress bar style attribute to 75% width
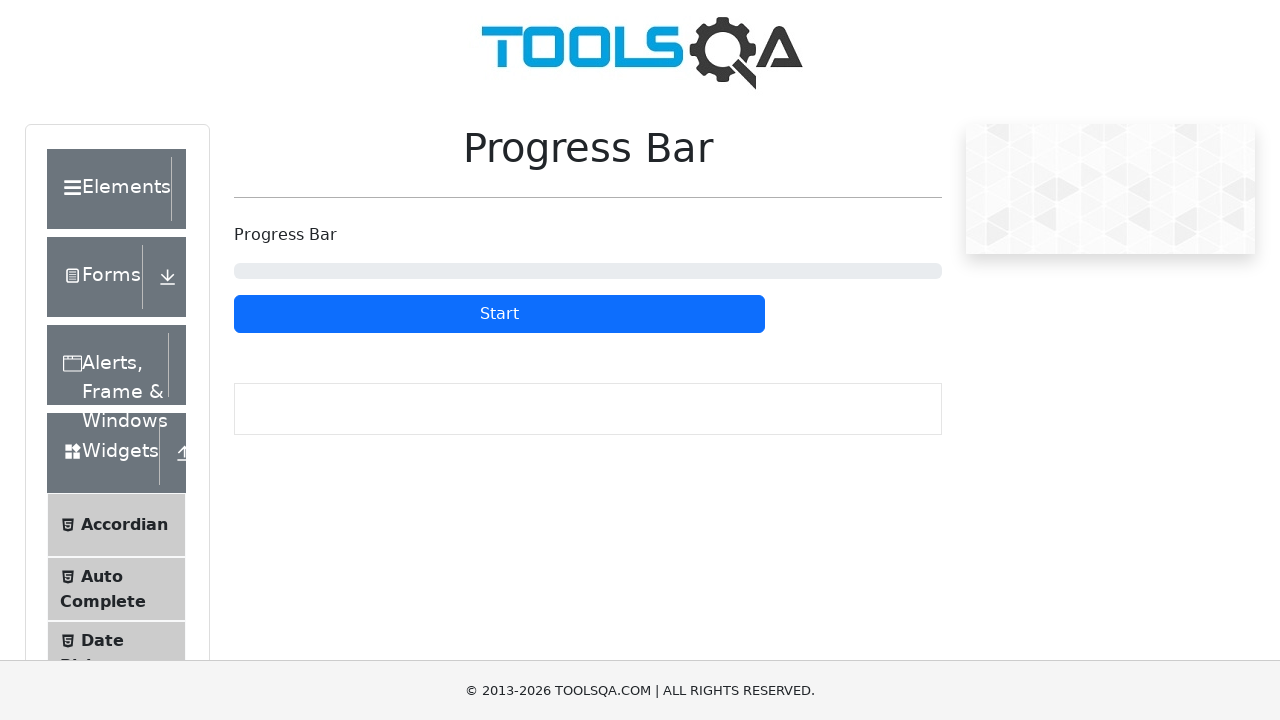

Clicked start/stop button to begin progress bar animation at (499, 314) on #startStopButton
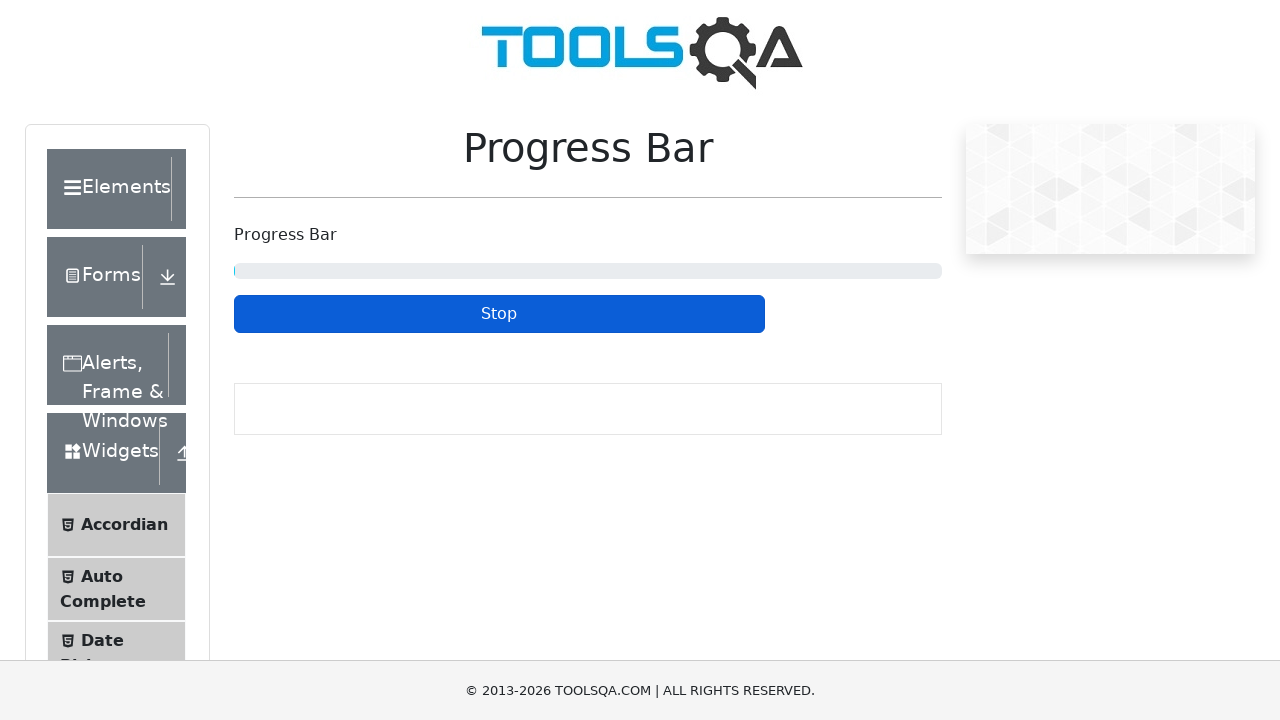

Waited 2 seconds for progress bar to advance
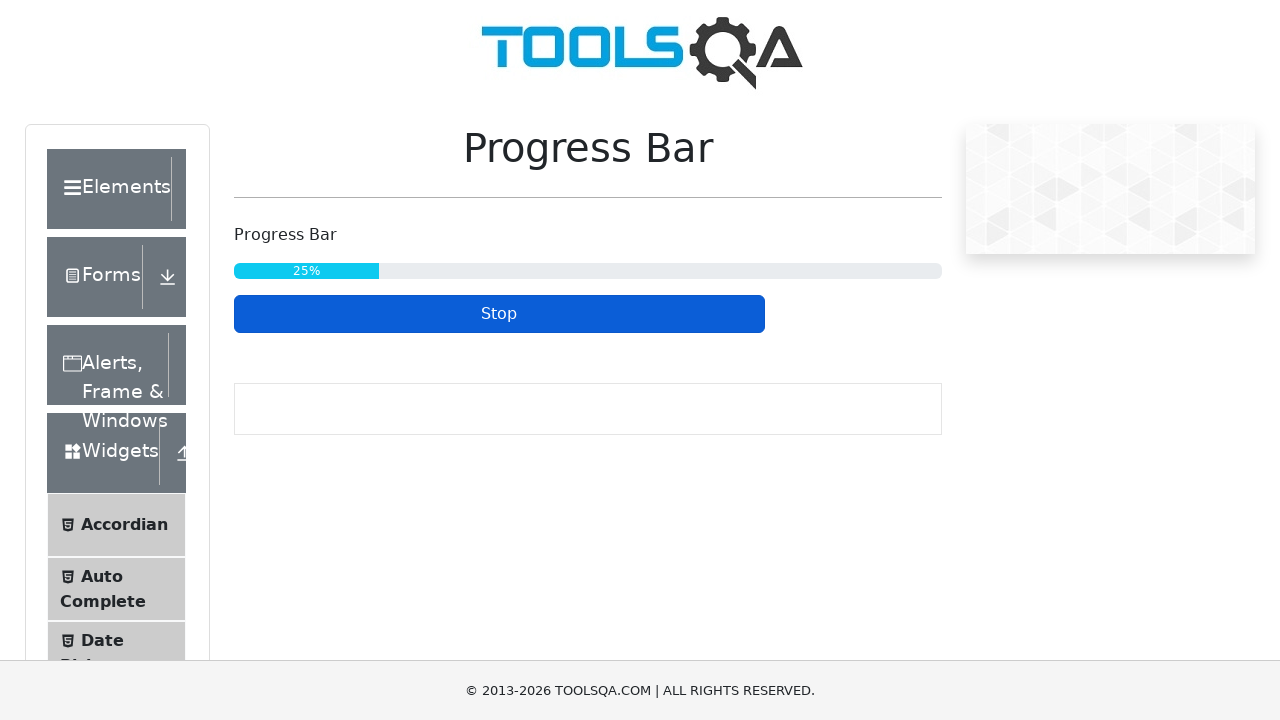

Clicked start/stop button to pause progress bar at (499, 314) on #startStopButton
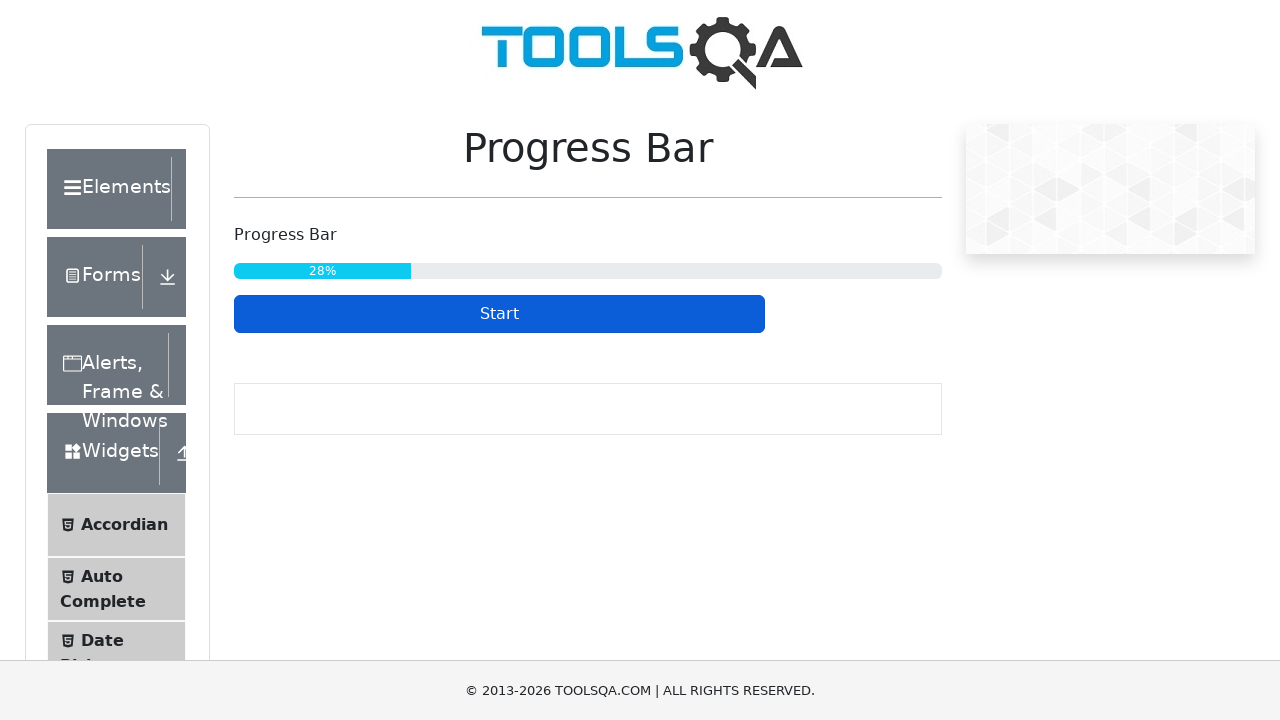

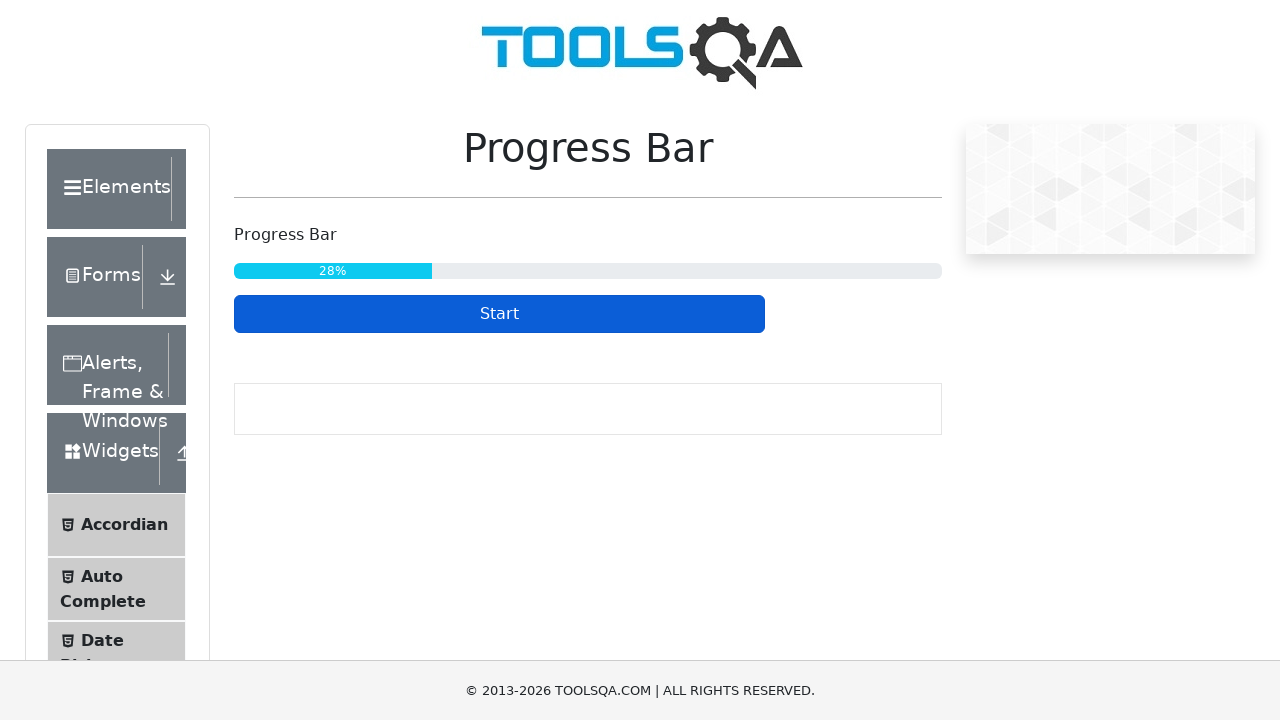